Tests JavaScript execution capabilities by navigating to SelectorsHub practice page and scrolling down the page using JavaScript

Starting URL: https://selectorshub.com/xpath-practice-page/

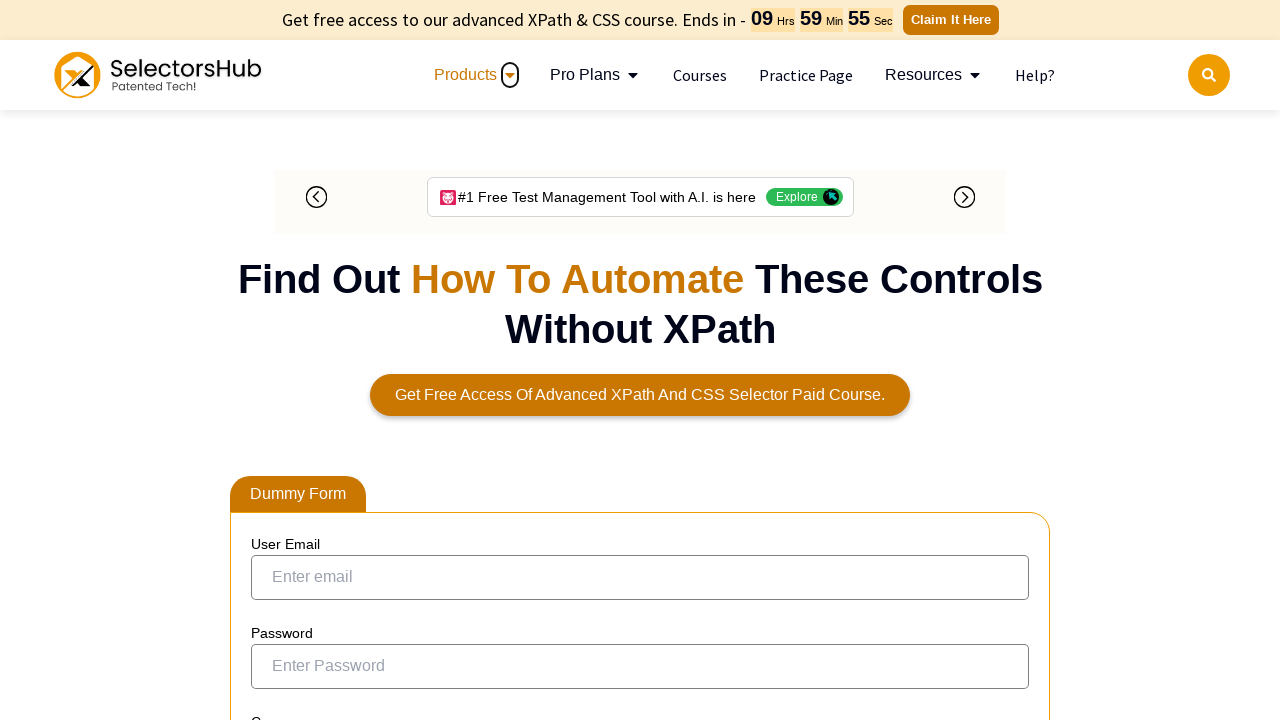

Scrolled down the page by 500 pixels using JavaScript
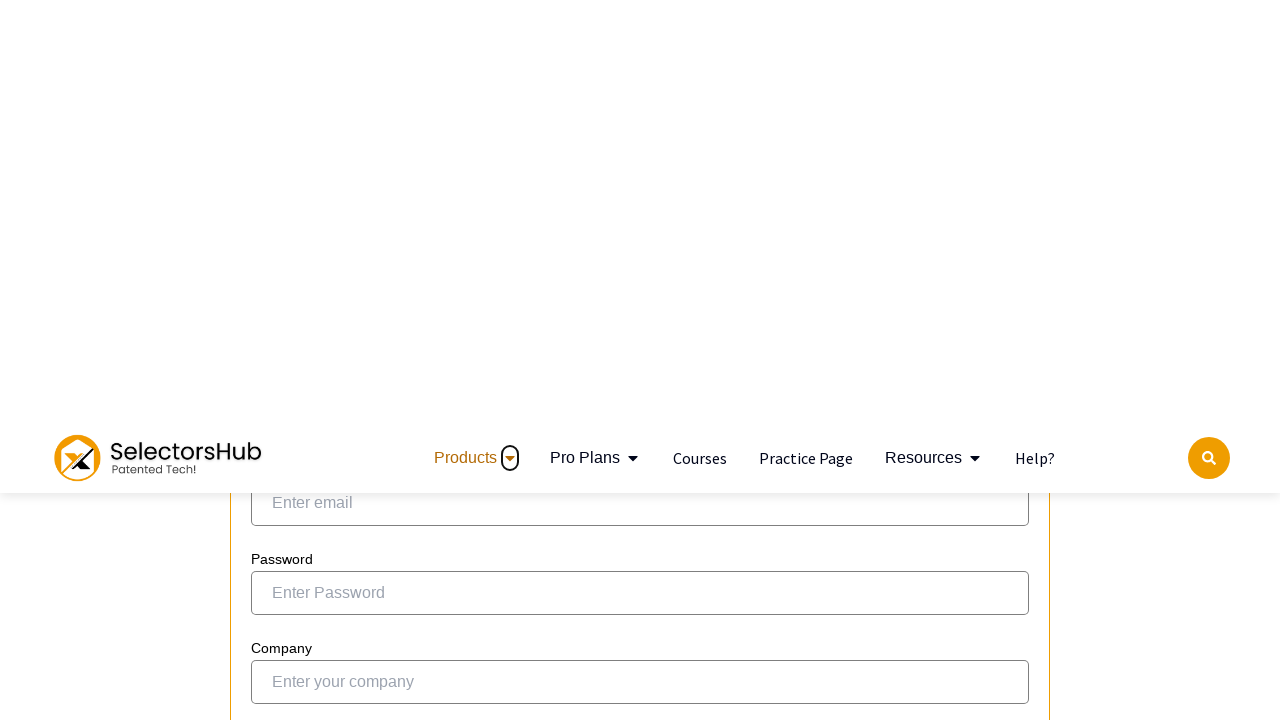

Retrieved current page URL using JavaScript execution
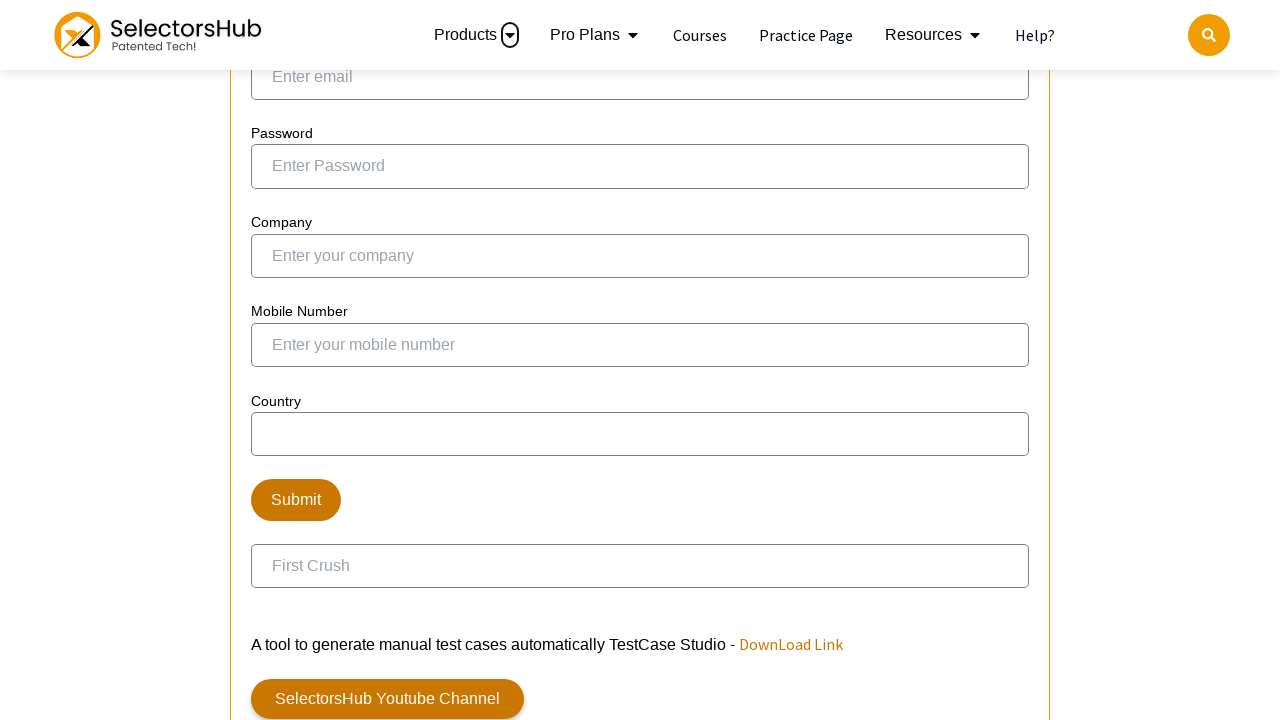

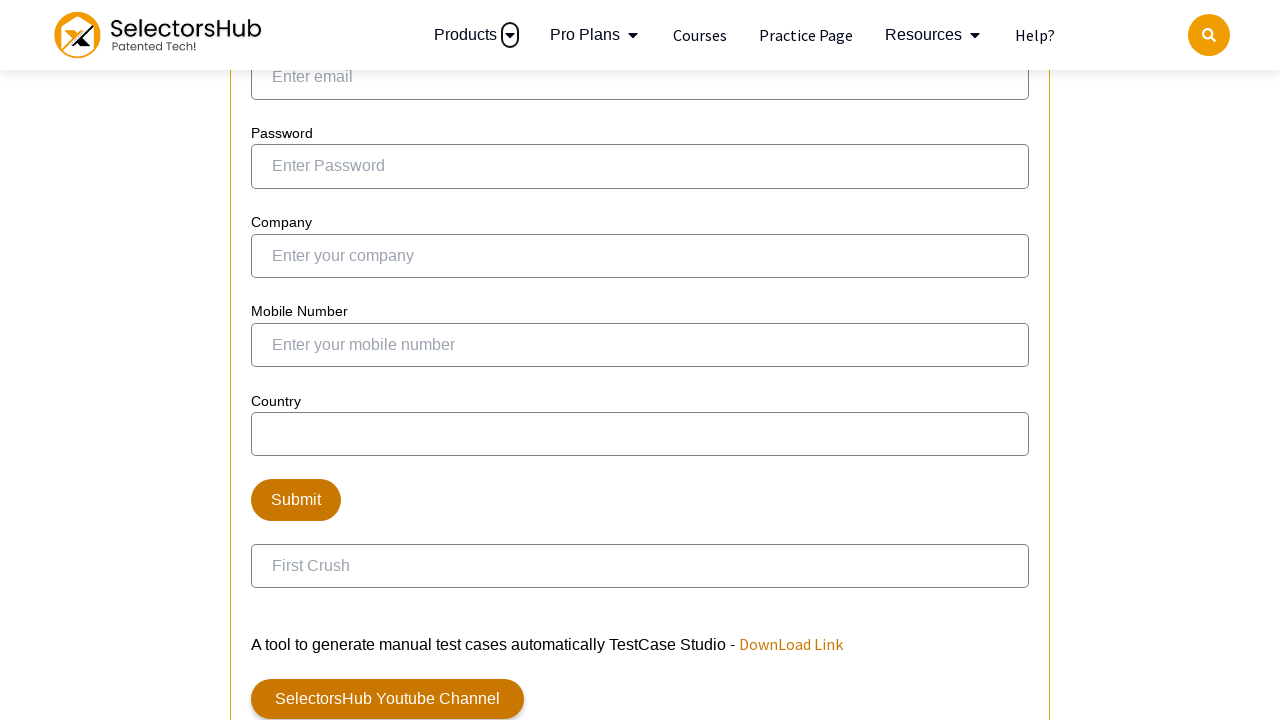